Tests the search functionality on python.org by searching for "pycon" and verifying that search results are displayed

Starting URL: https://www.python.org

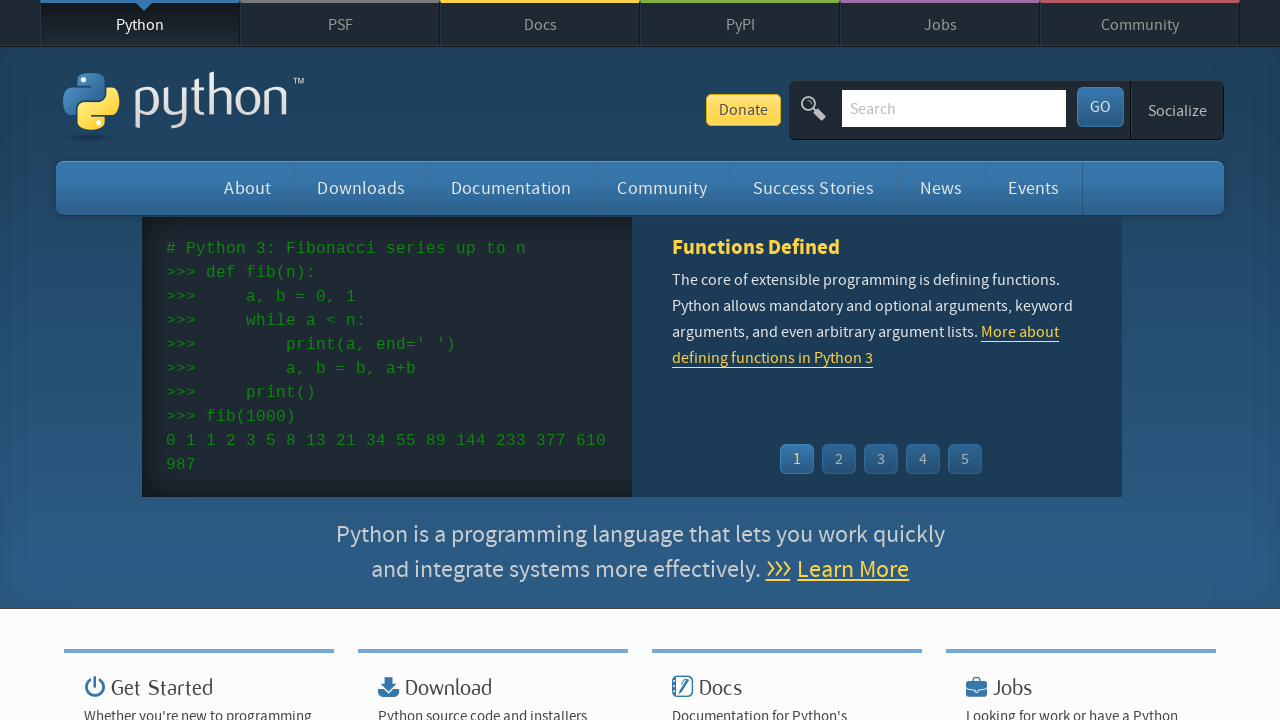

Verified 'Python' is in page title
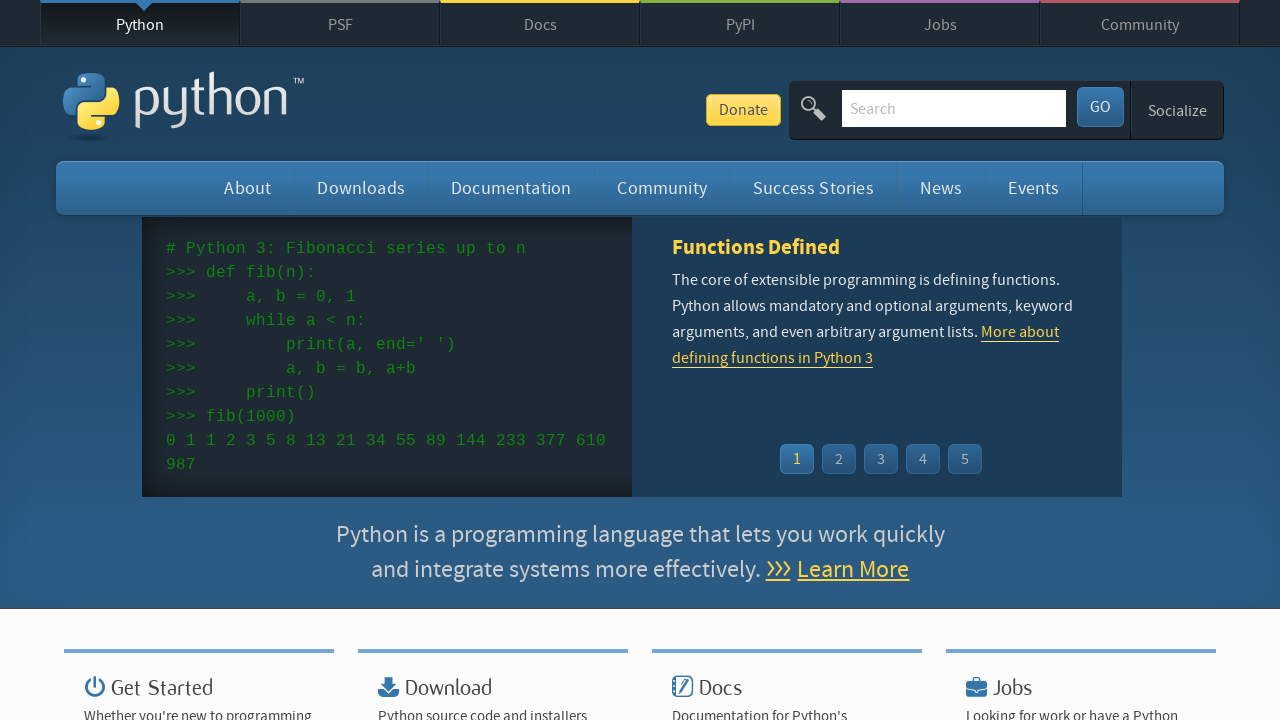

Filled search box with 'pycon' on input[name='q']
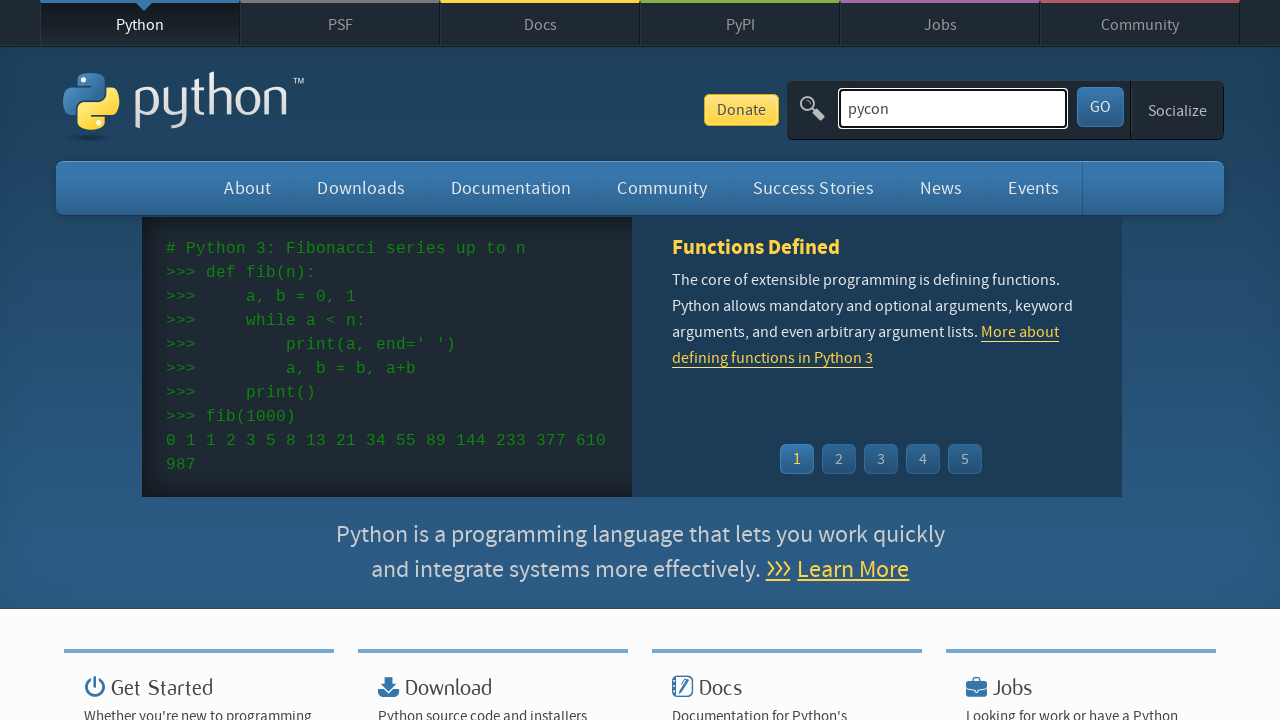

Clicked search submit button at (1100, 107) on button[type='submit']
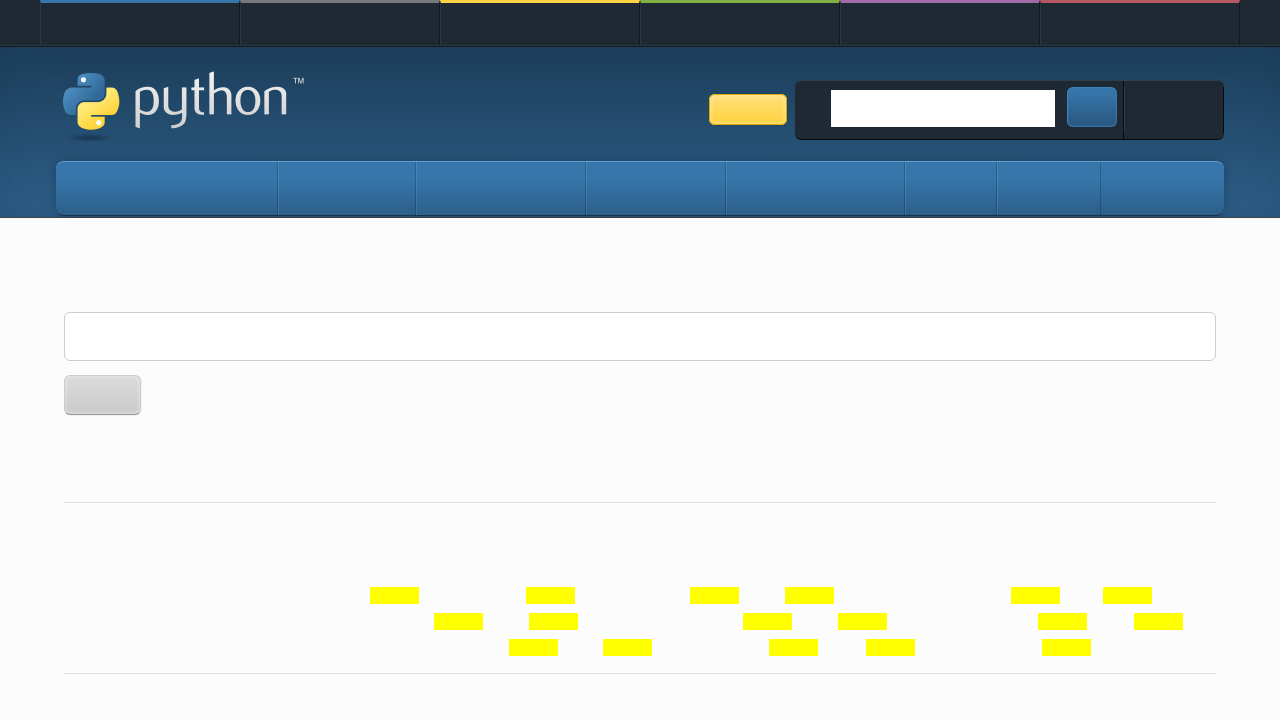

Search results loaded and displayed
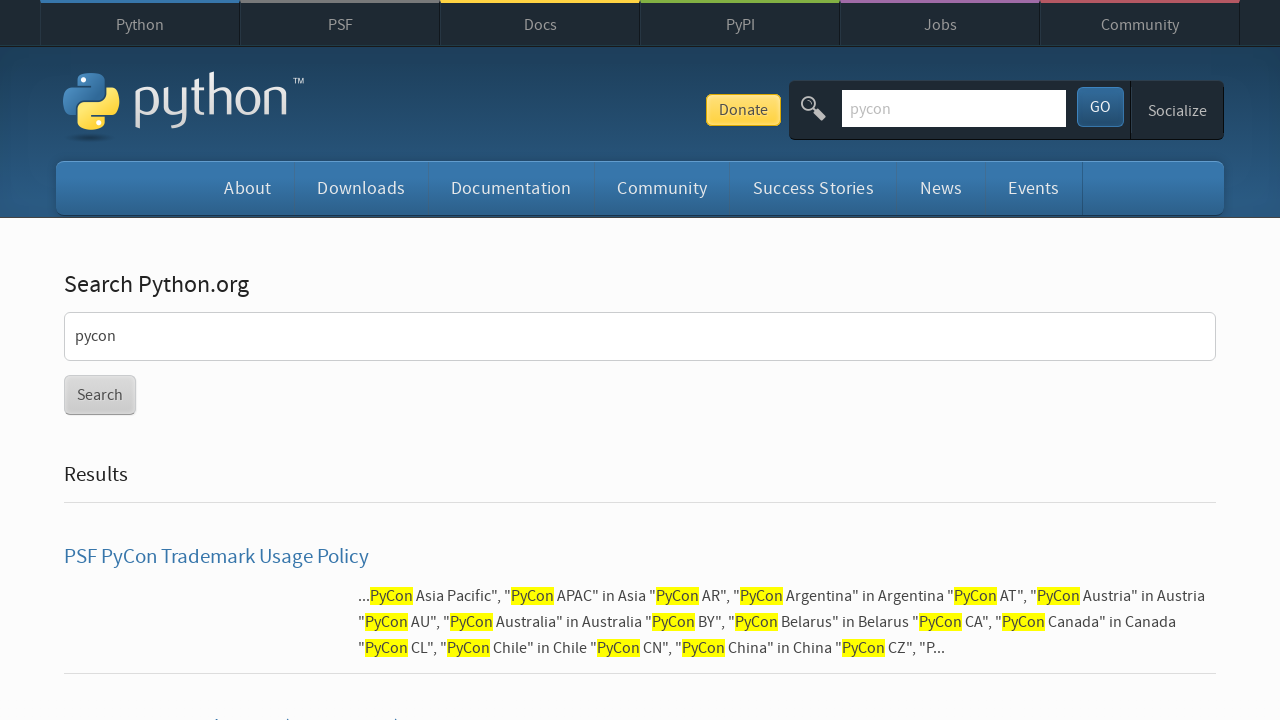

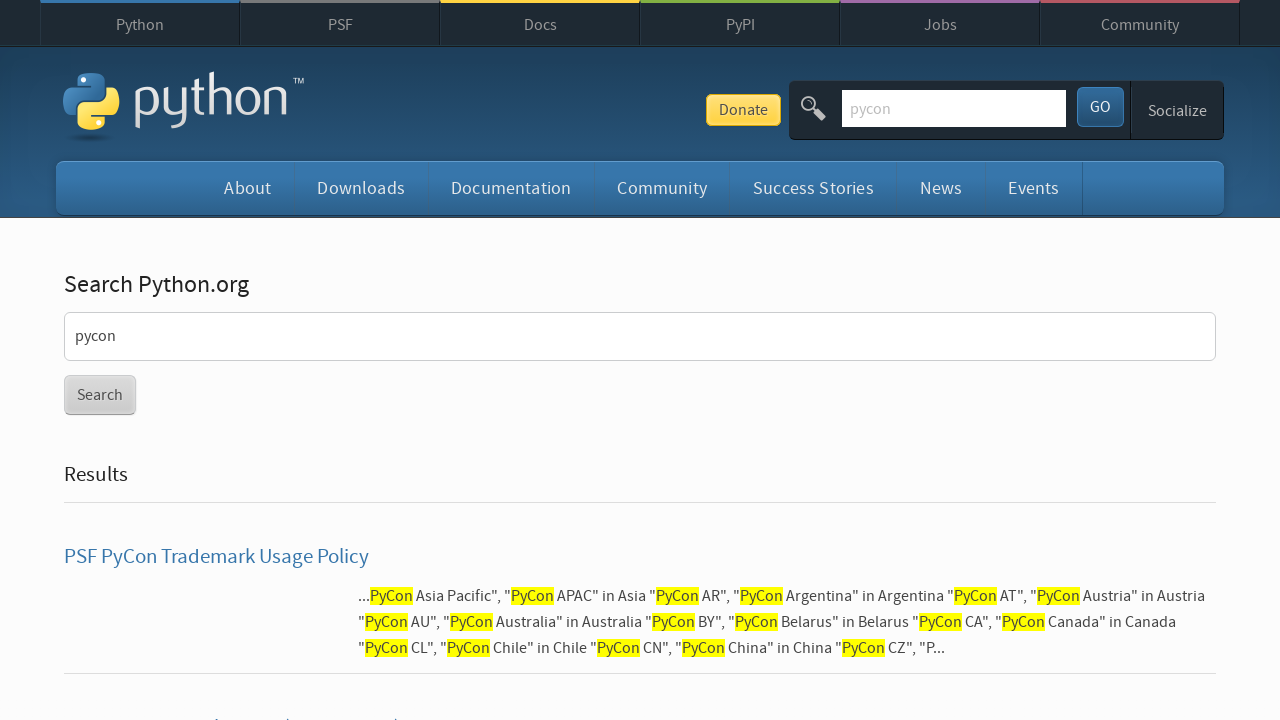